Fills out a registration form with first name, last name, address, email, and phone number fields, then verifies the page title

Starting URL: http://demo.automationtesting.in/Register.html

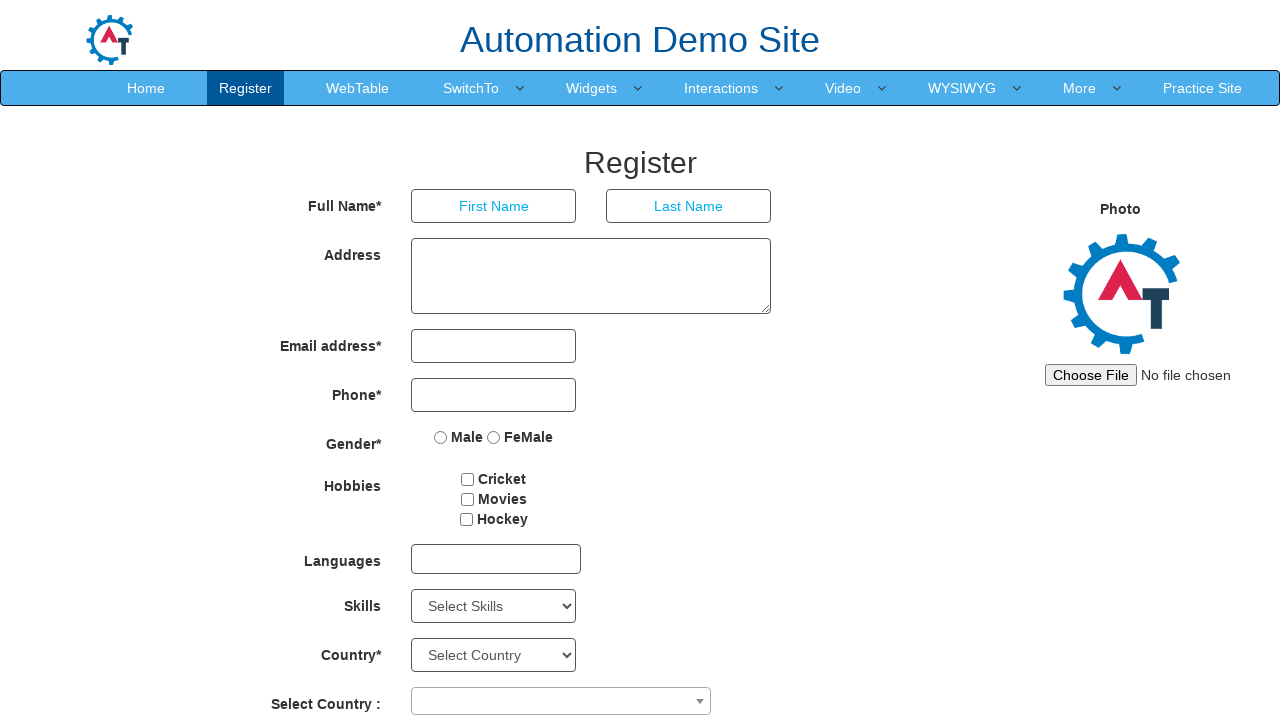

Filled first name field with 'mohamed' on xpath=//*[@id='basicBootstrapForm']/div[1]/div[1]/input
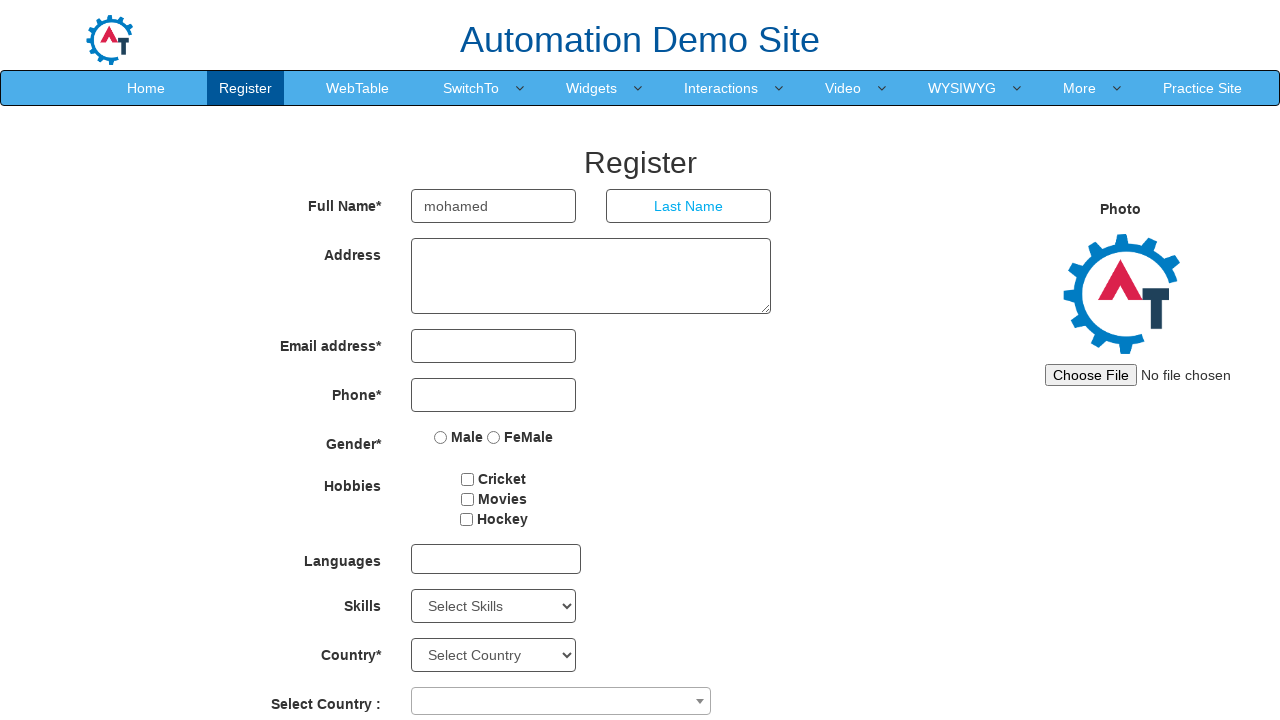

Filled last name field with 'ijaz' on xpath=//*[@id='basicBootstrapForm']/div[1]/div[2]/input
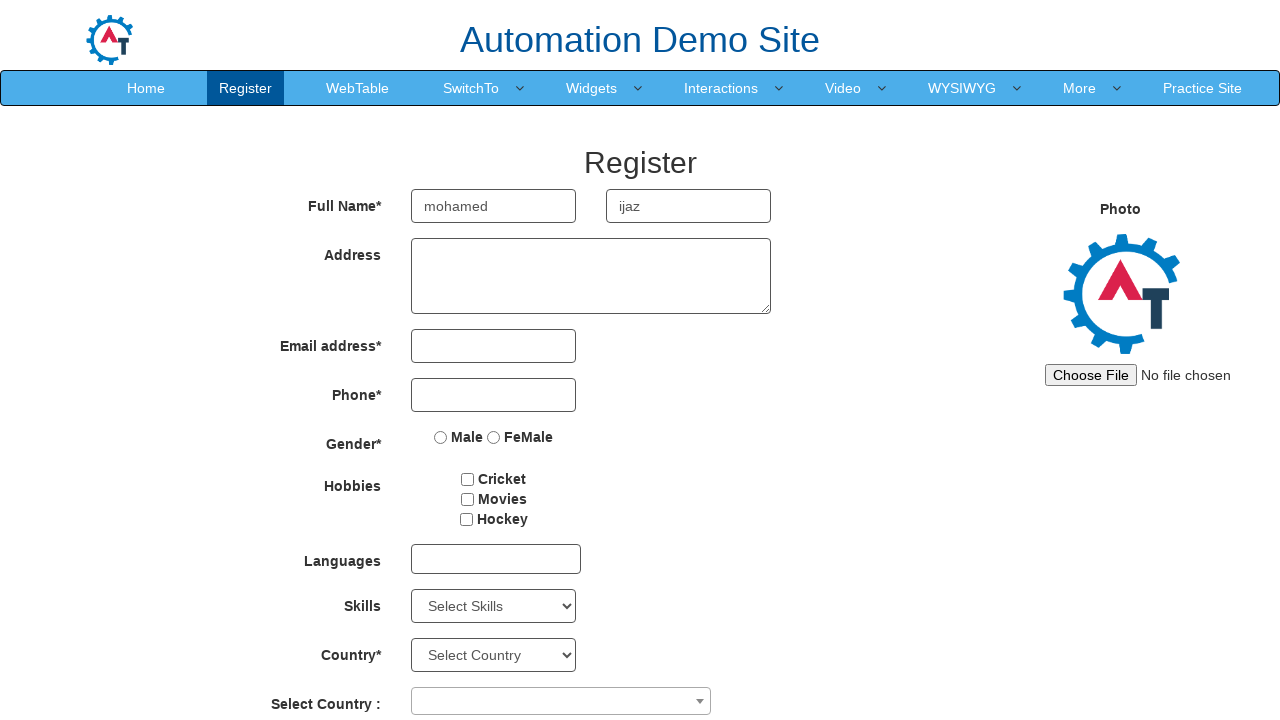

Filled address field with 'This is a text message' on xpath=//*[@id='basicBootstrapForm']/div[2]/div/textarea
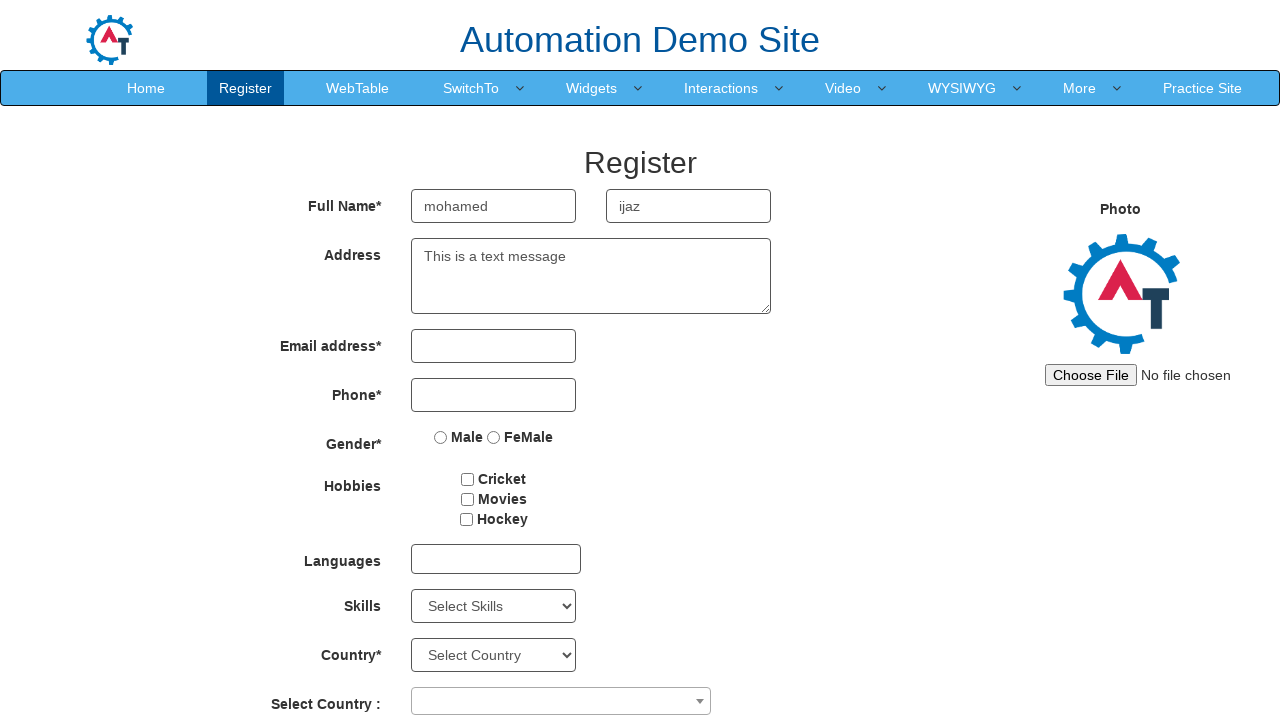

Filled email field with 'admin@gmail.com' on xpath=//*[@id='eid']/input
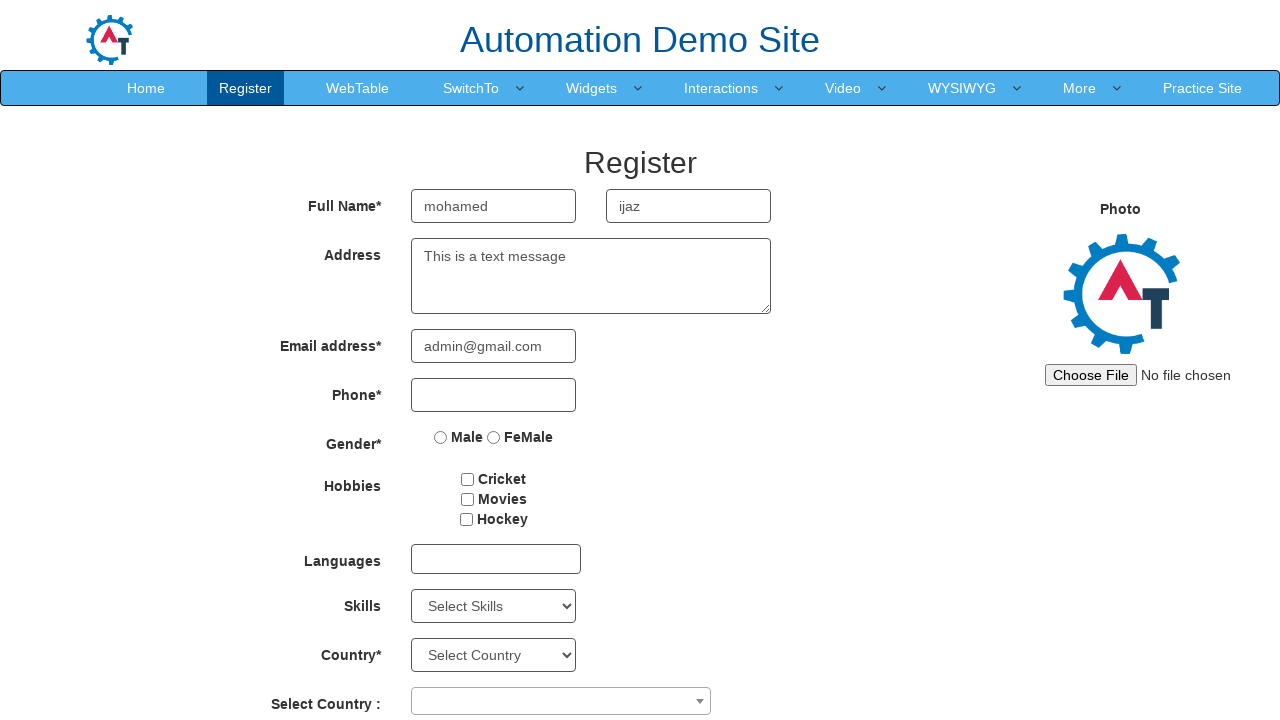

Filled phone number field with '0528542762' on xpath=//*[@id='basicBootstrapForm']/div[4]/div/input
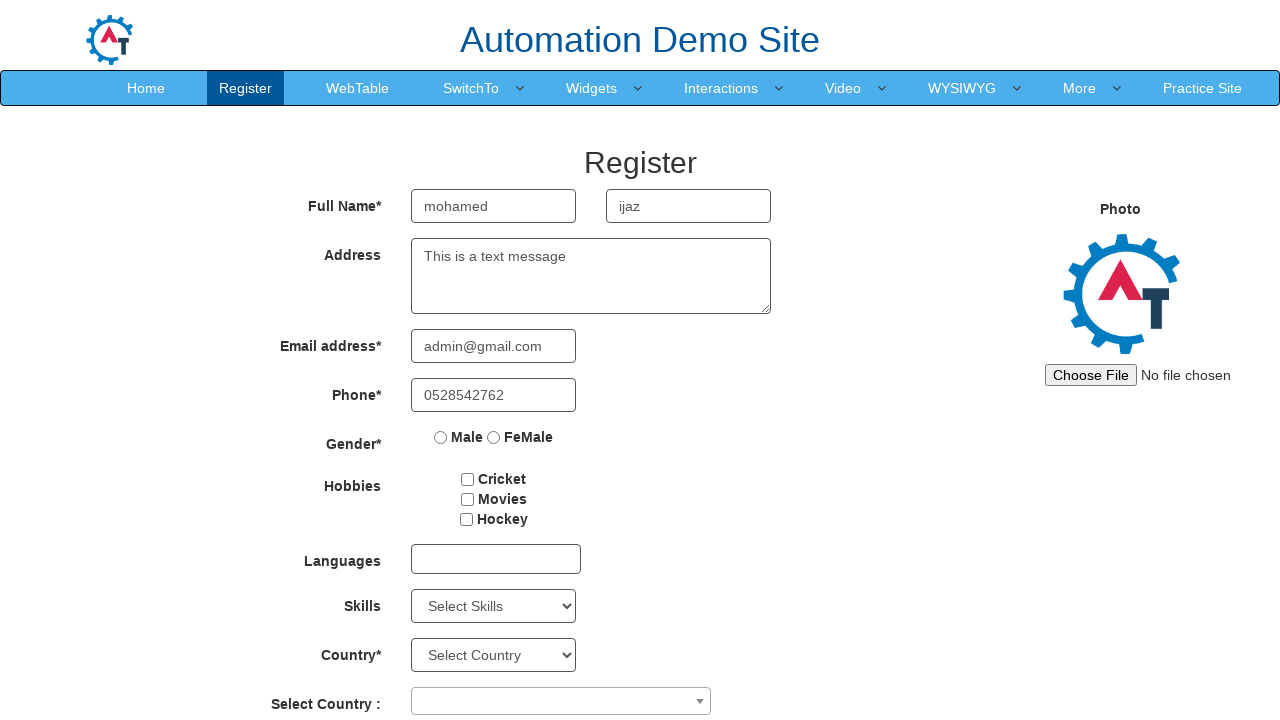

Verified page title is 'Register'
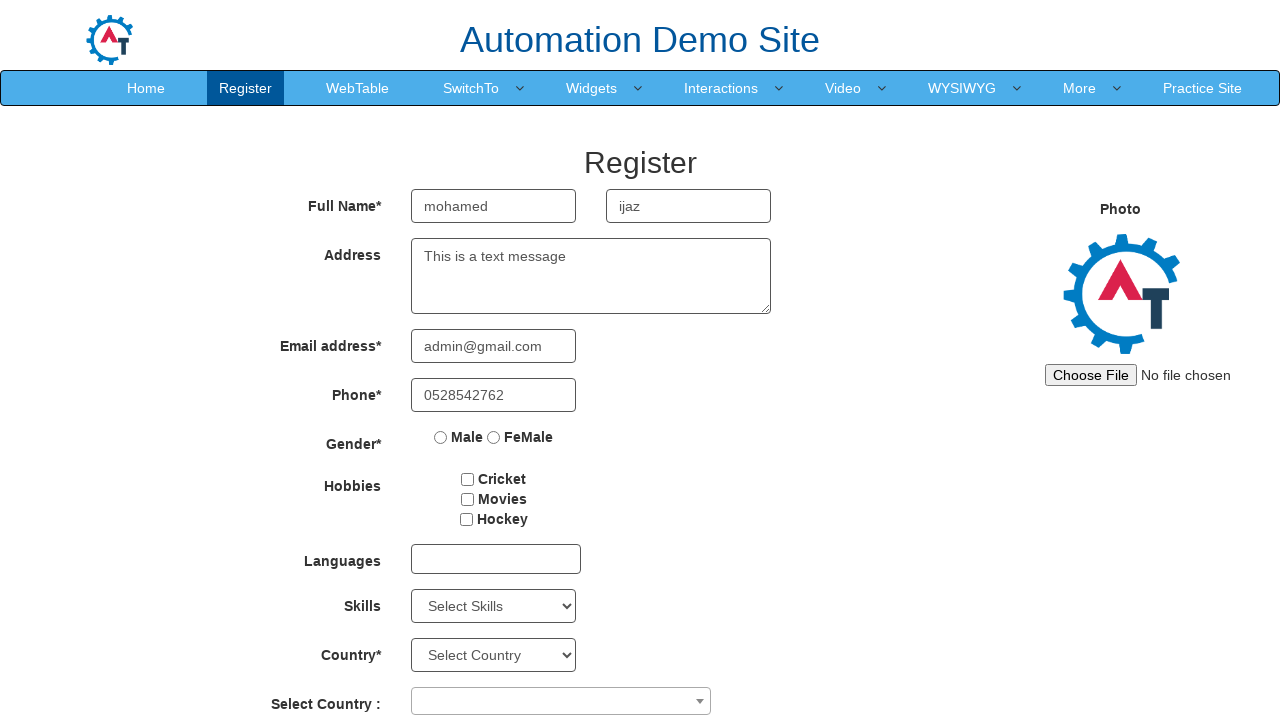

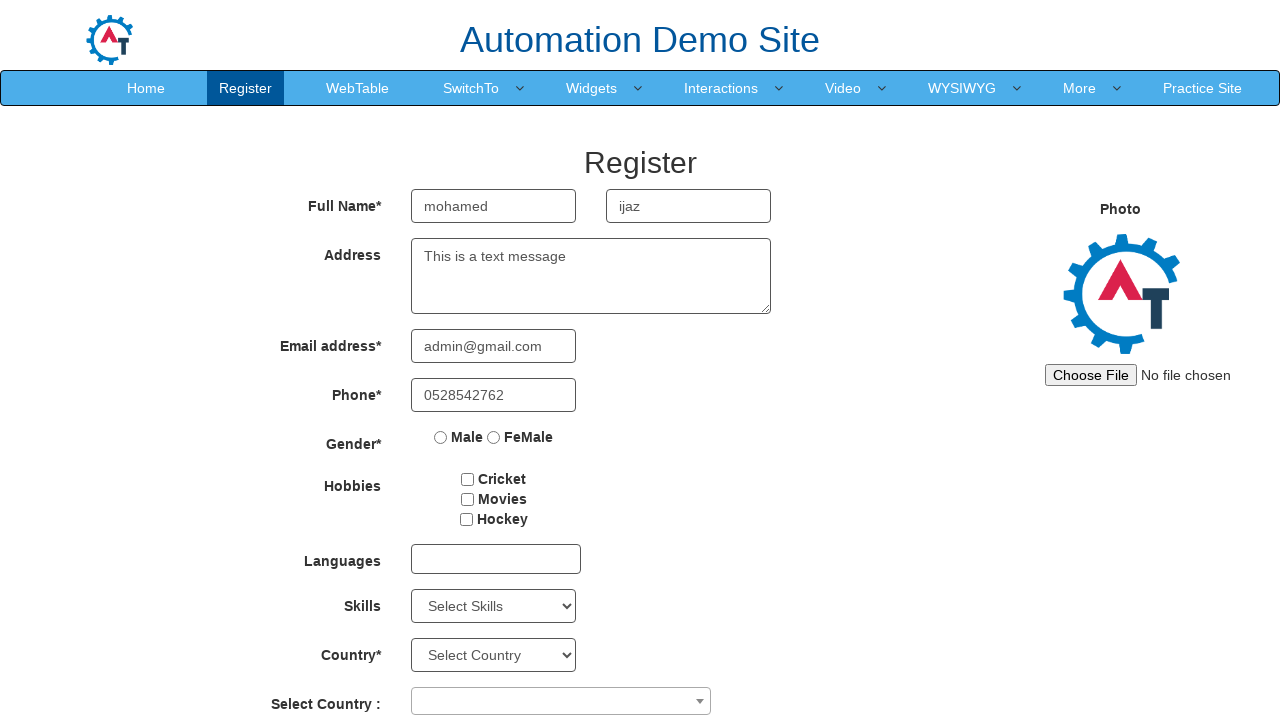